Tests e-commerce functionality by adding a product to cart and verifying the product details match between the main page and cart

Starting URL: https://www.bstackdemo.com

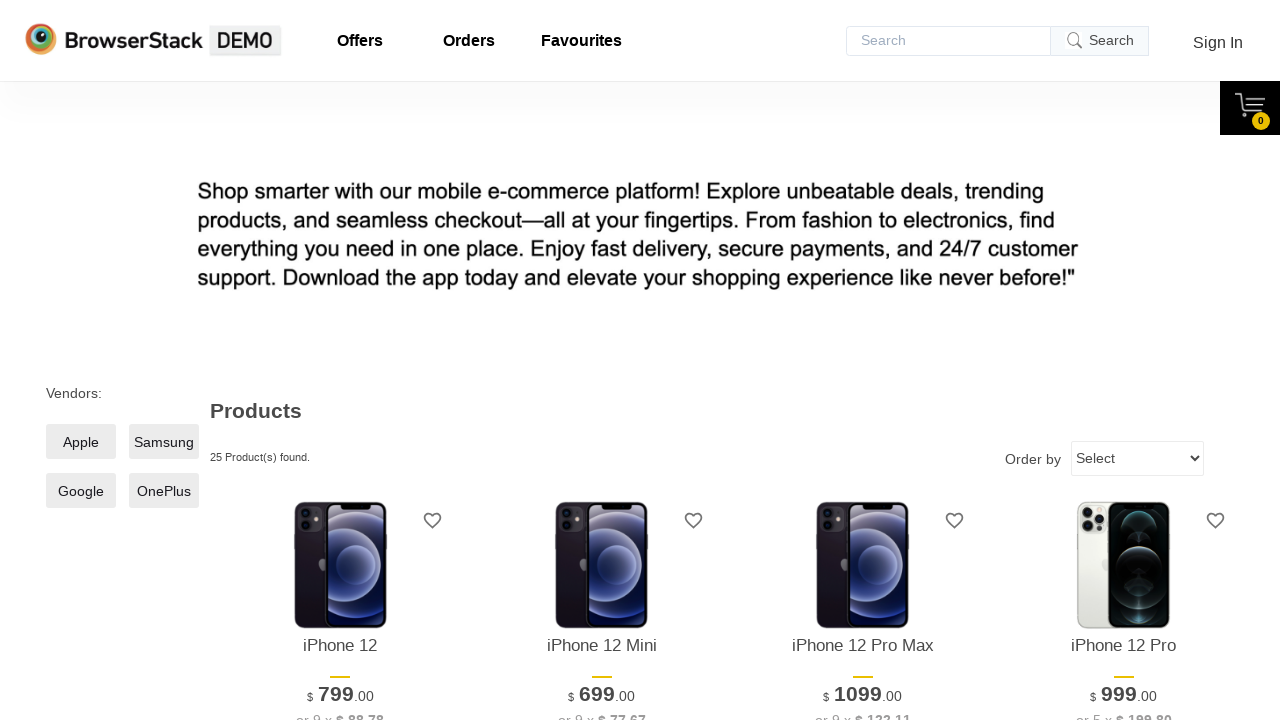

Retrieved product text from main page
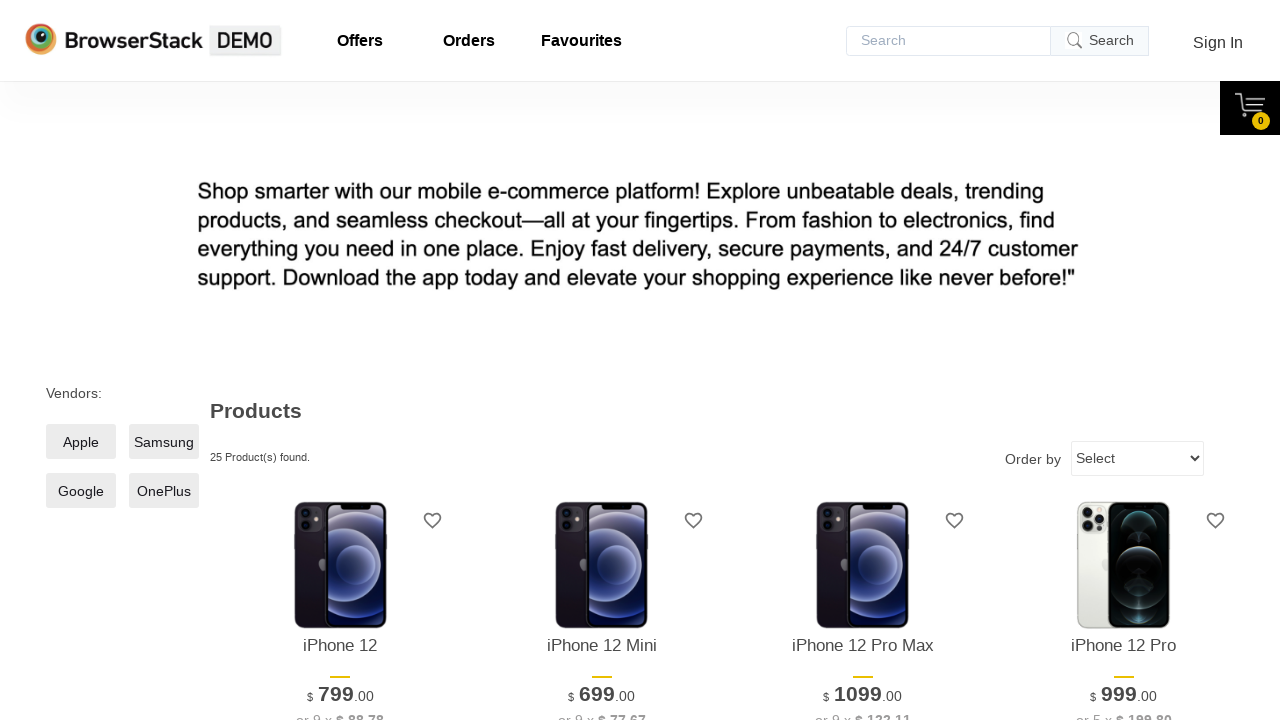

Clicked add to cart button for first product at (340, 361) on //*[@id="1"]/div[4]
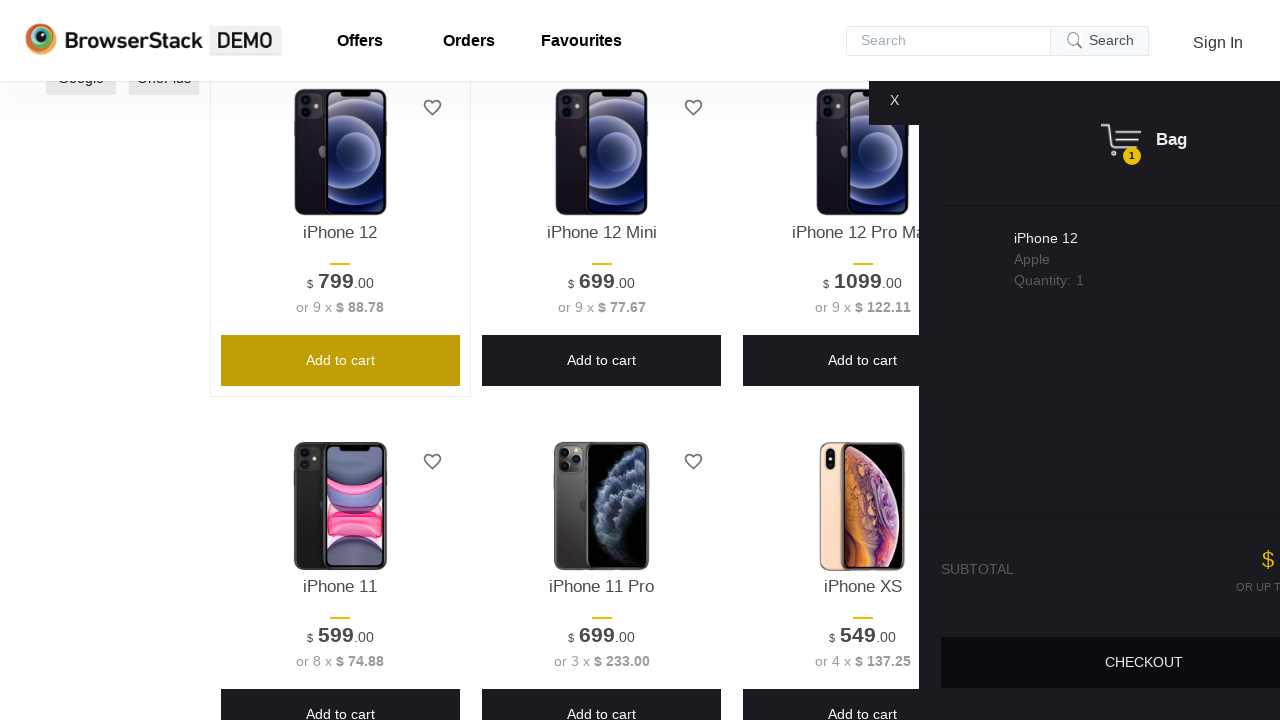

Cart content became visible
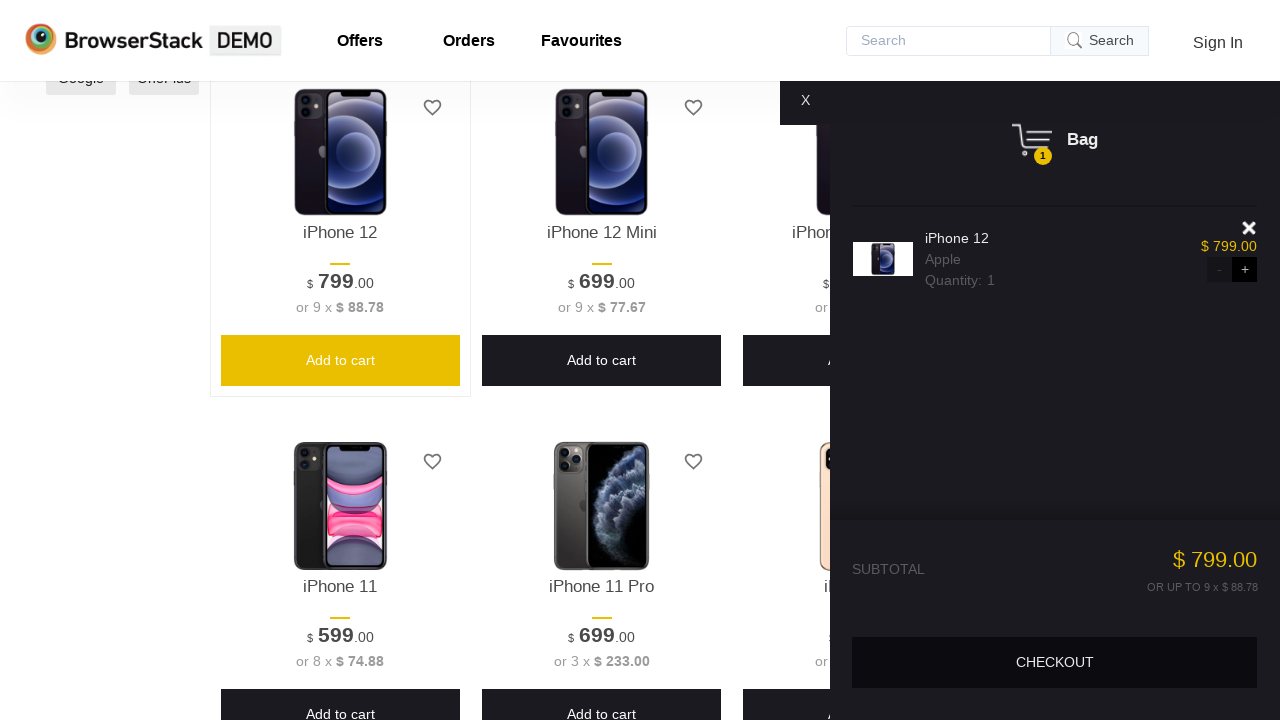

Retrieved product text from cart
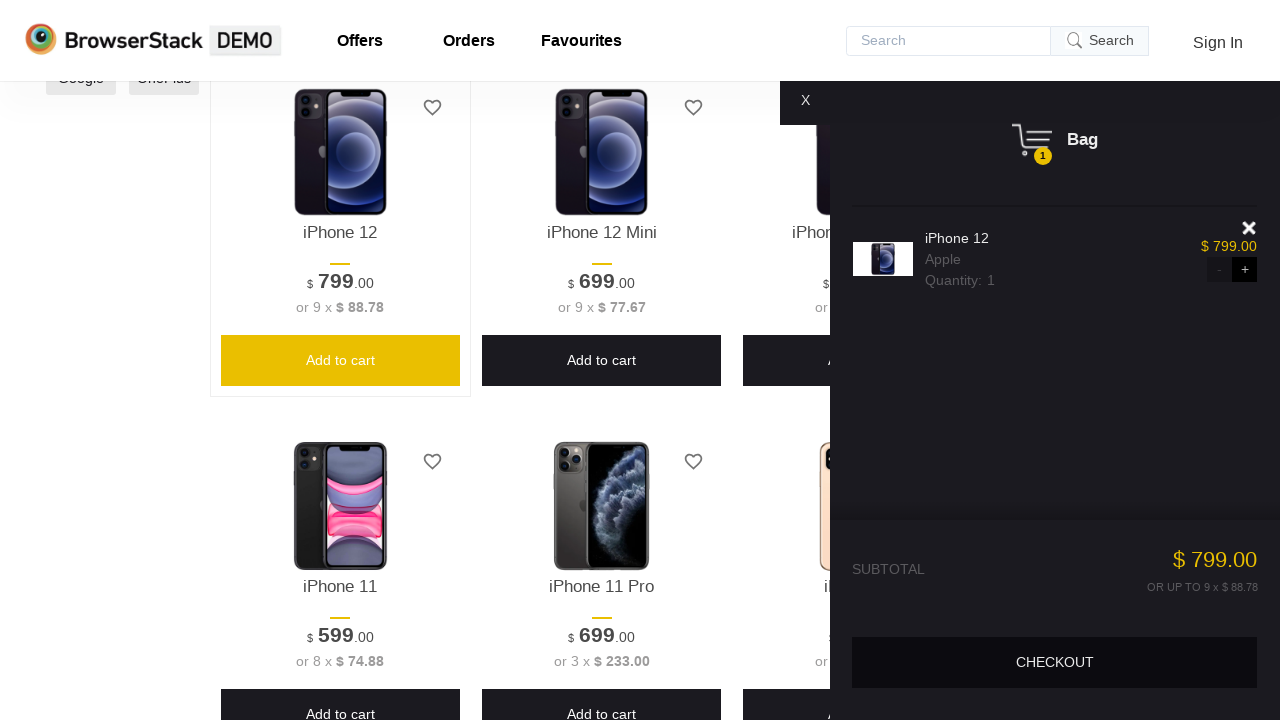

Verified product details match between main page and cart
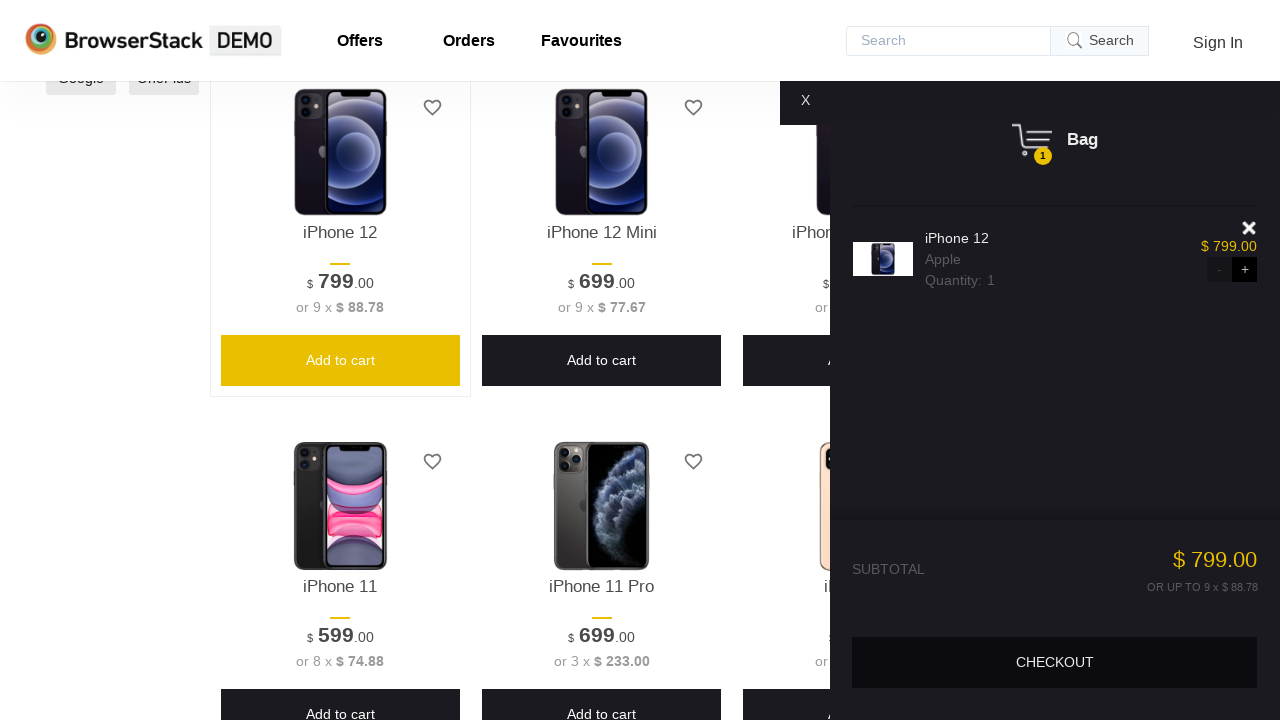

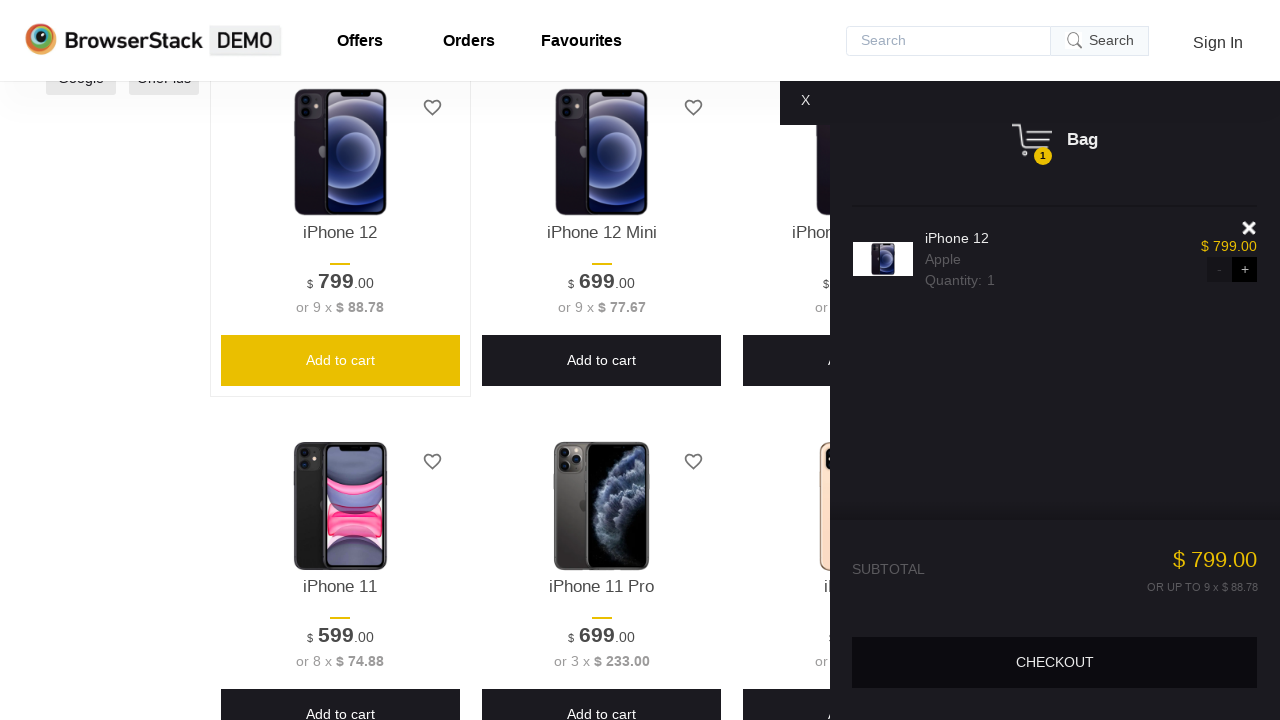